Navigates to the SauceLabs homepage to verify the page loads successfully

Starting URL: https://www.saucelabs.com

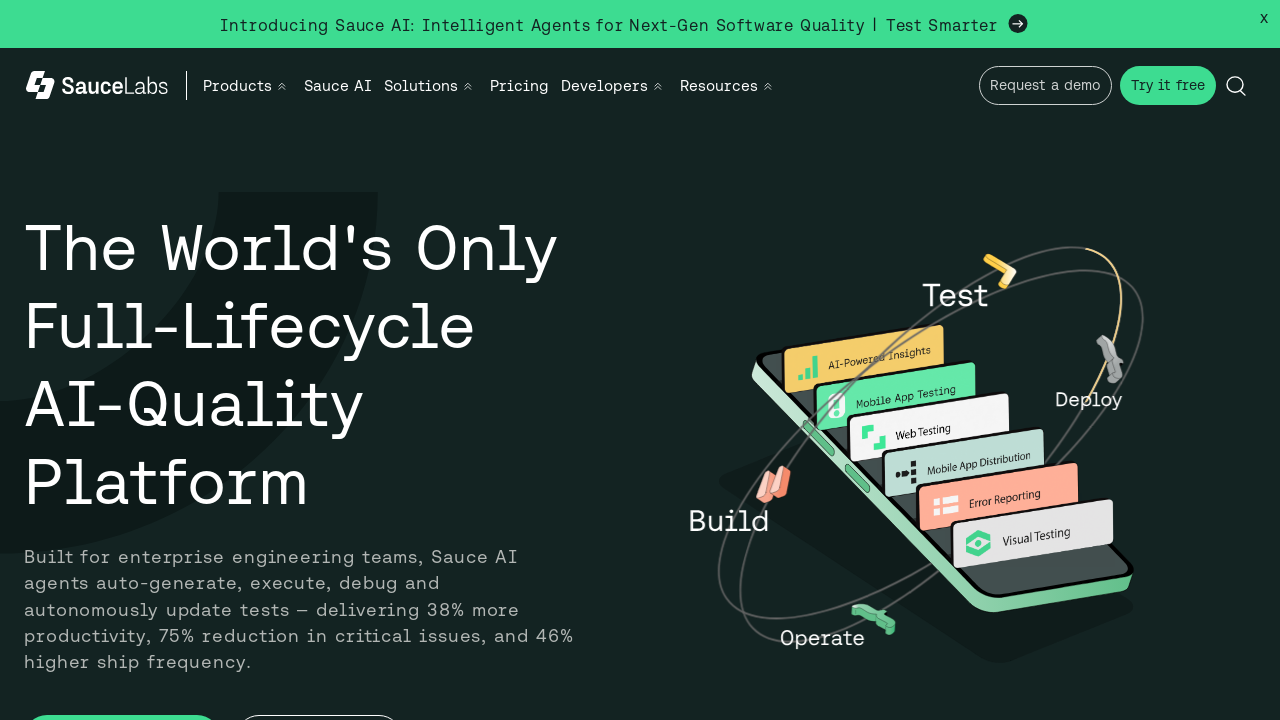

Navigated to SauceLabs homepage and waited for DOM to load
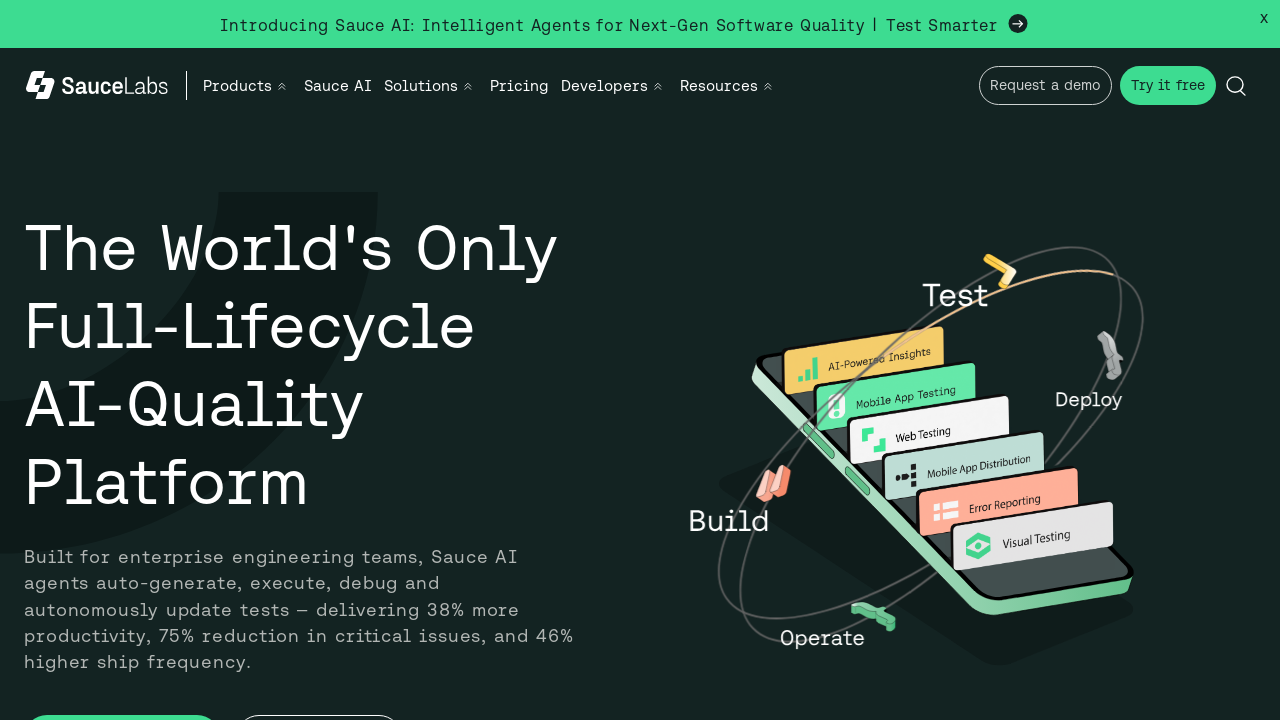

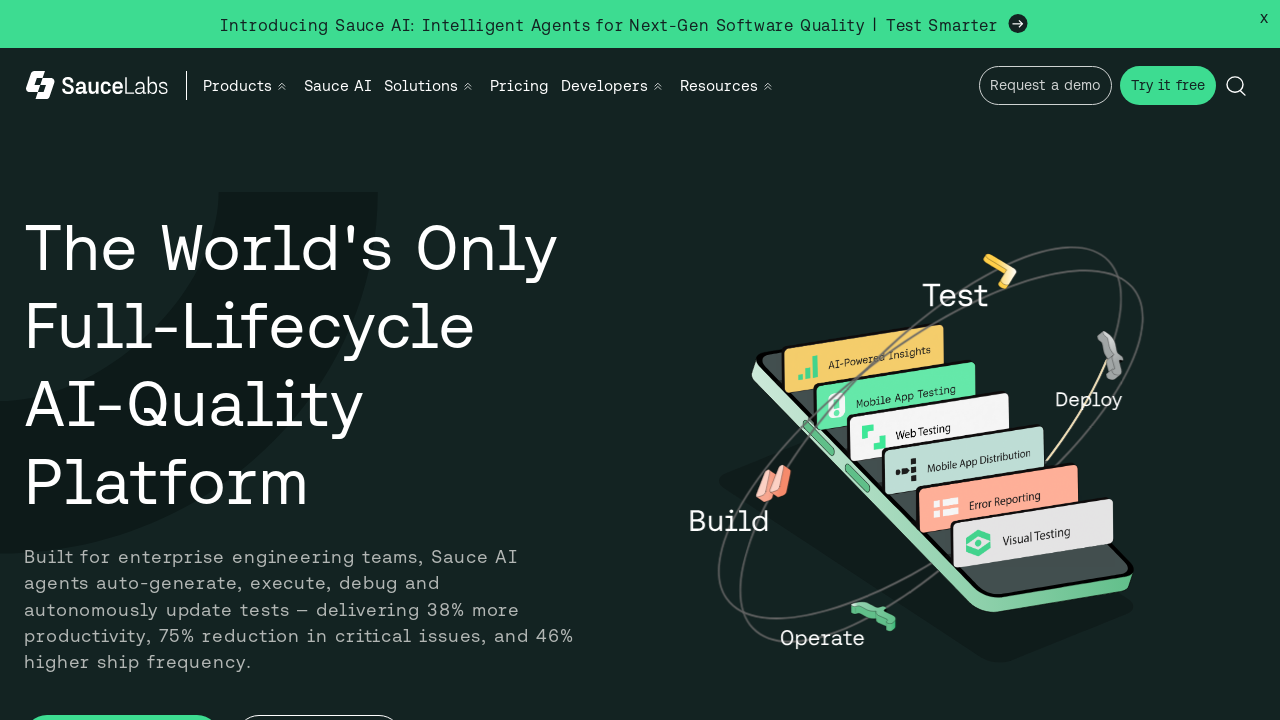